Tests drag and drop functionality by navigating to a test page, clicking on a link to access the drag and drop feature, then performing a drag and drop operation using mouse events.

Starting URL: https://letcode.in/test

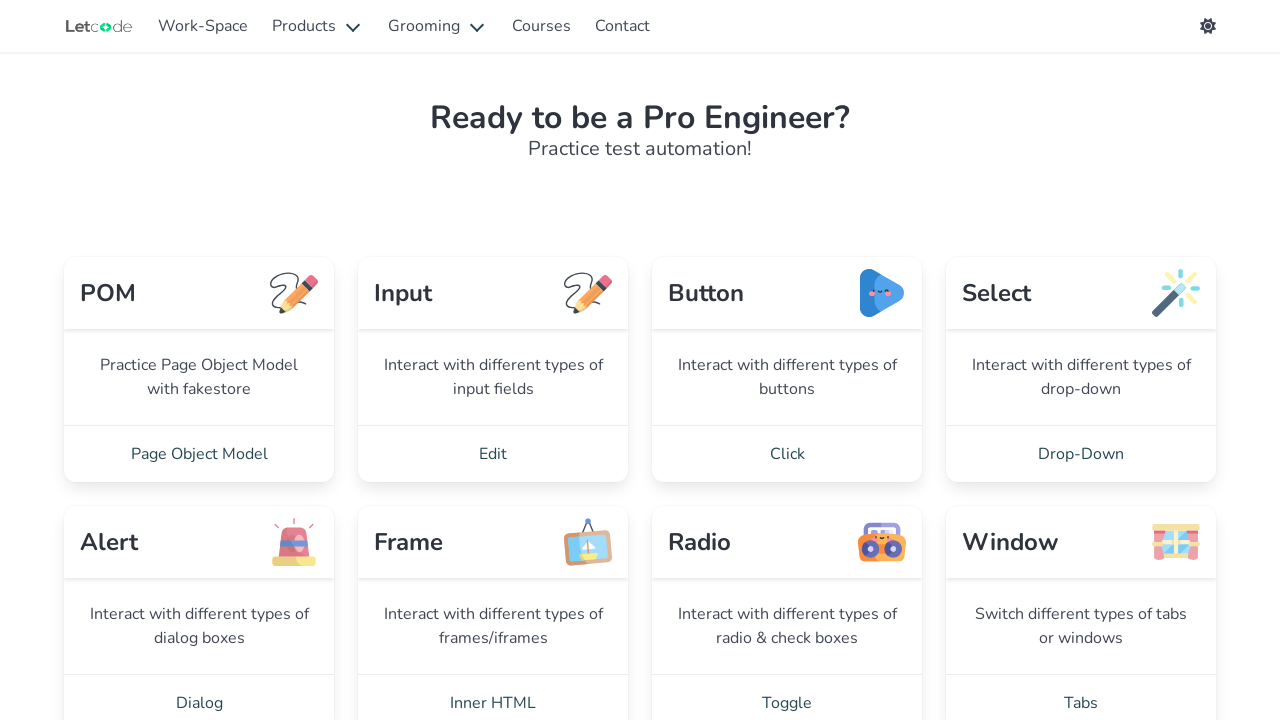

Clicked on AUI - 2 link to navigate to drag and drop page at (787, 360) on text=AUI - 2
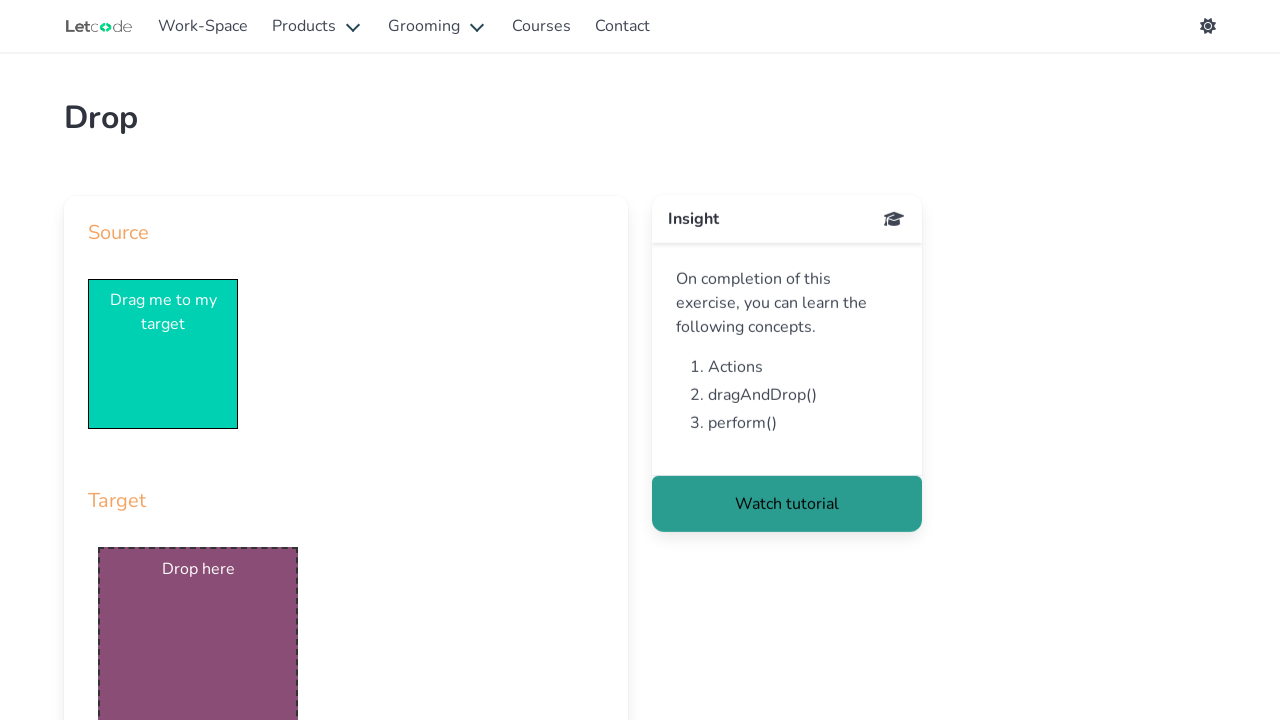

Draggable element became visible
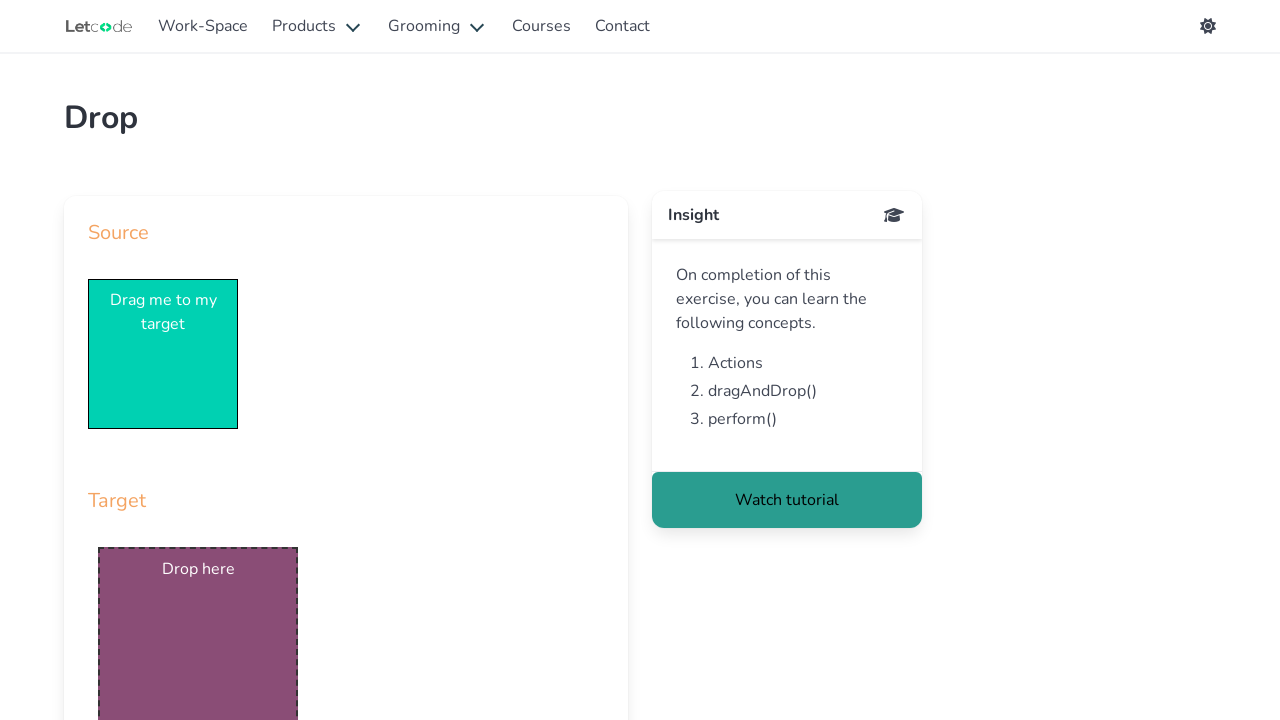

Hovered over draggable element at (163, 354) on #draggable
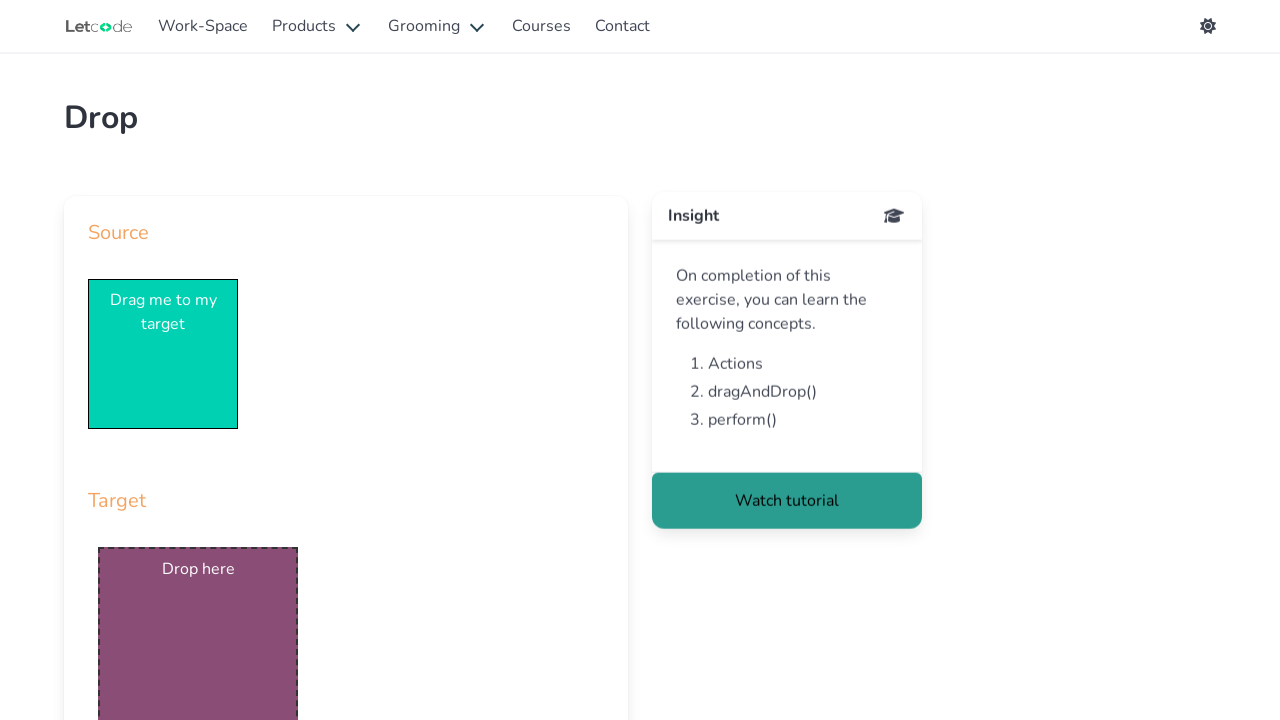

Pressed mouse button down on draggable element at (163, 354)
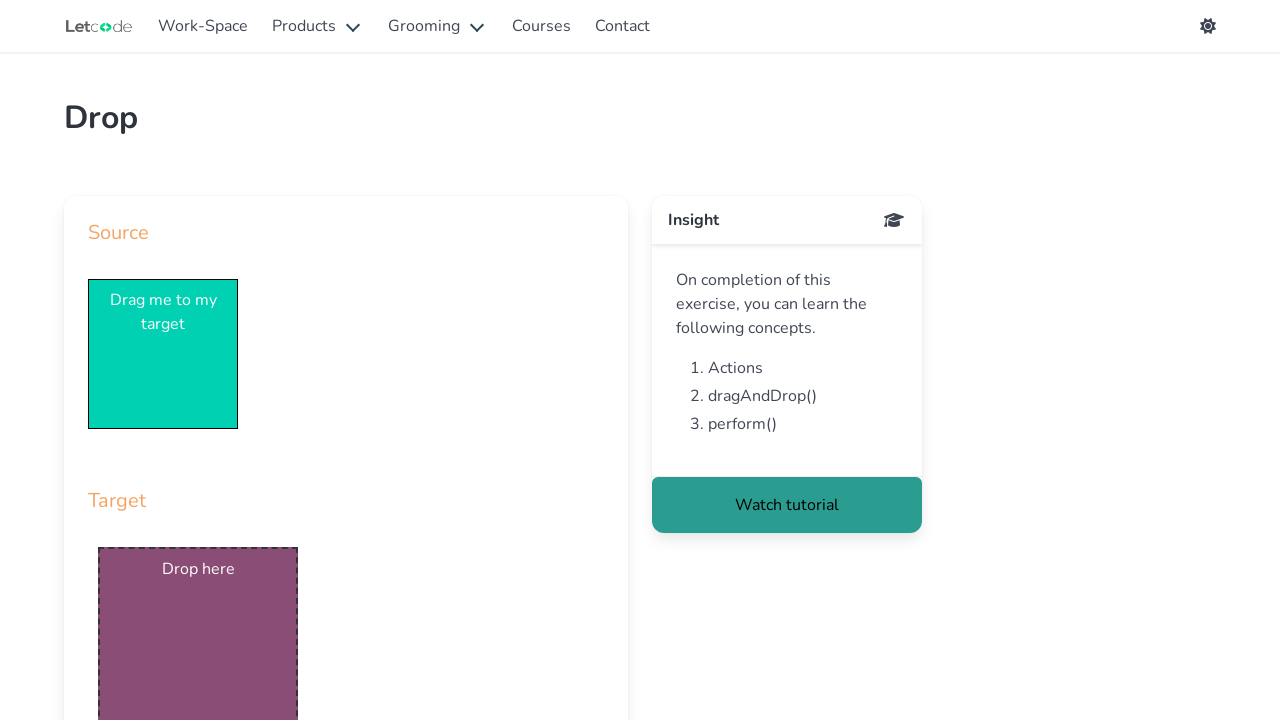

Hovered over droppable target element at (198, 620) on #droppable
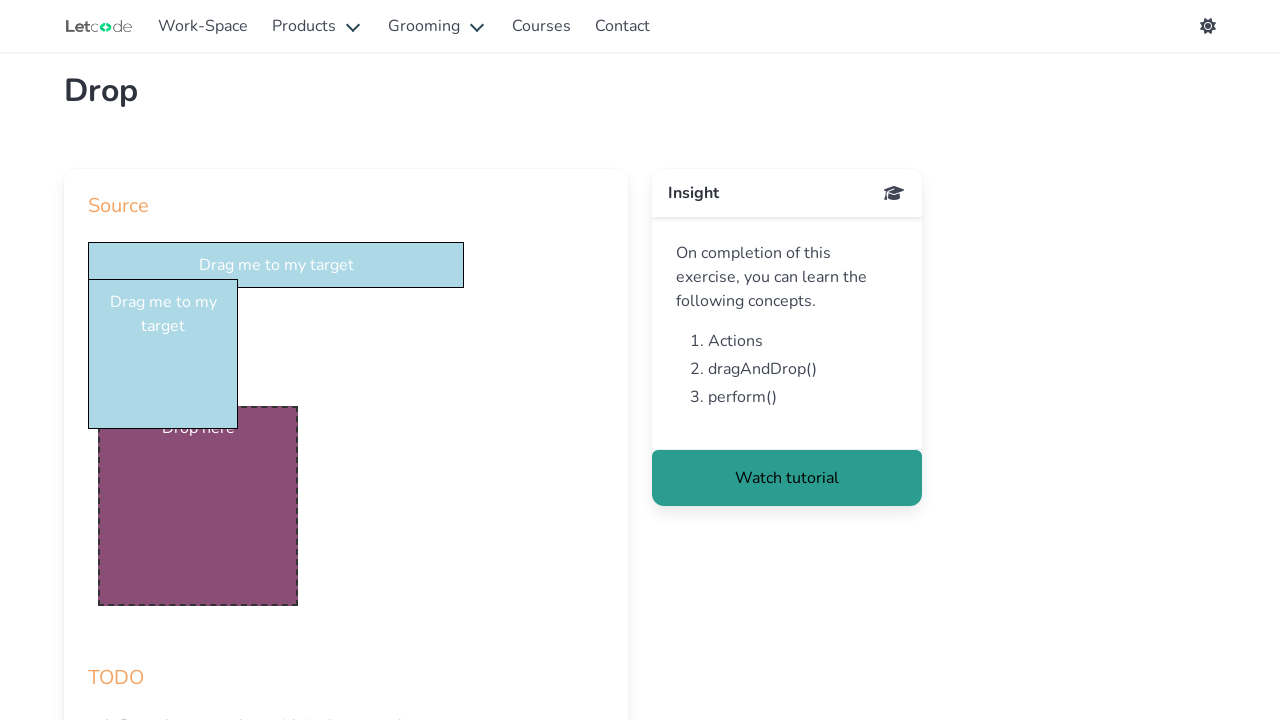

Released mouse button to complete drag and drop operation at (198, 620)
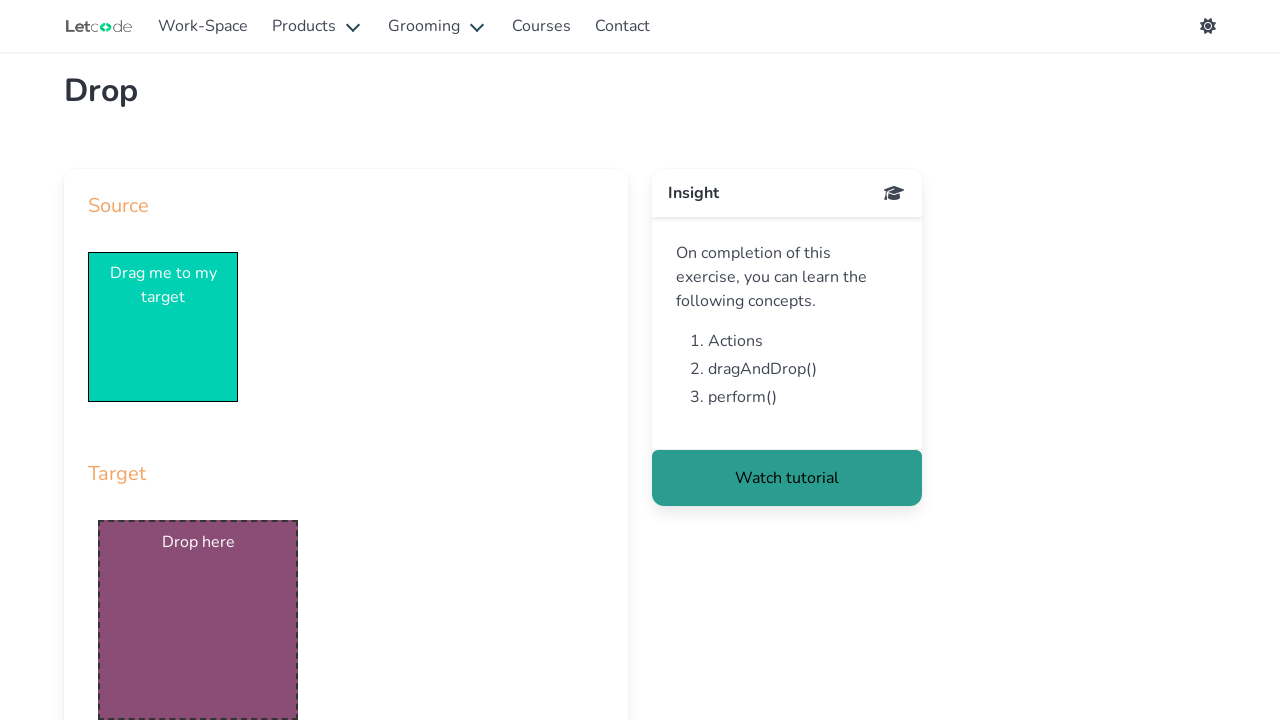

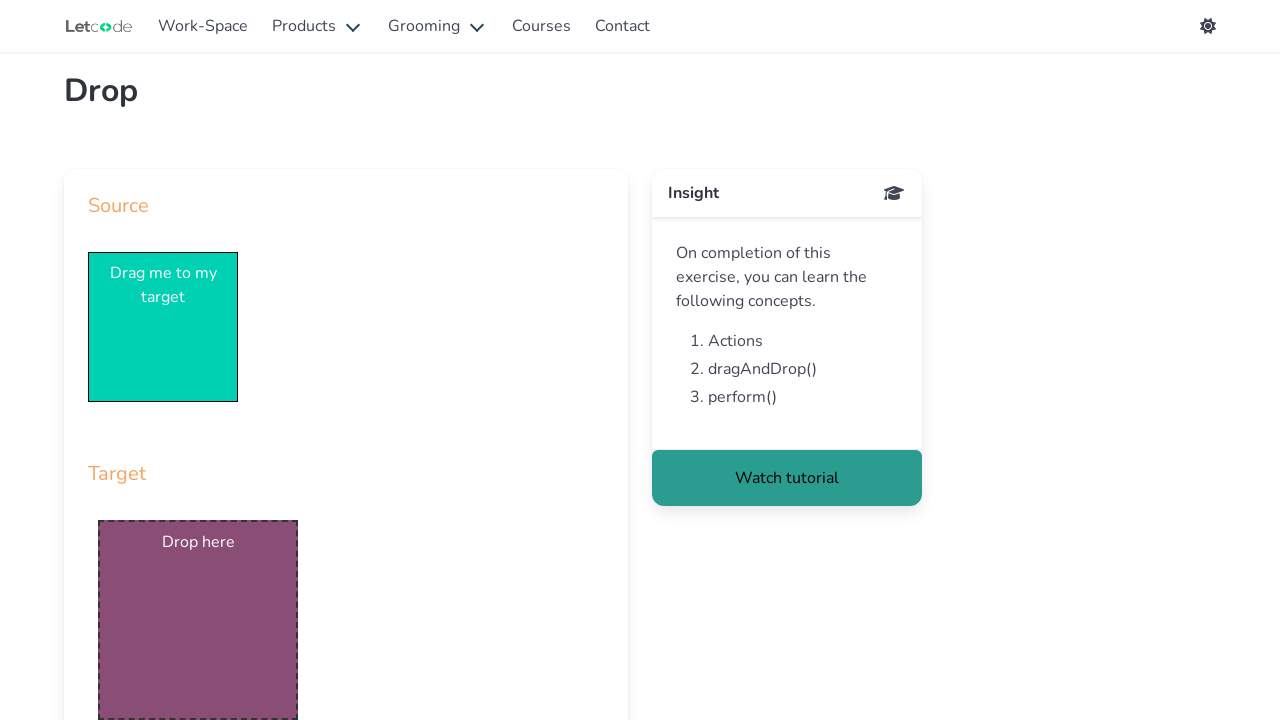